Navigates through an Angular demo app by clicking on product links and adding an item to cart, with network blocking of images and CSS resources

Starting URL: https://rahulshettyacademy.com/angularAppdemo/

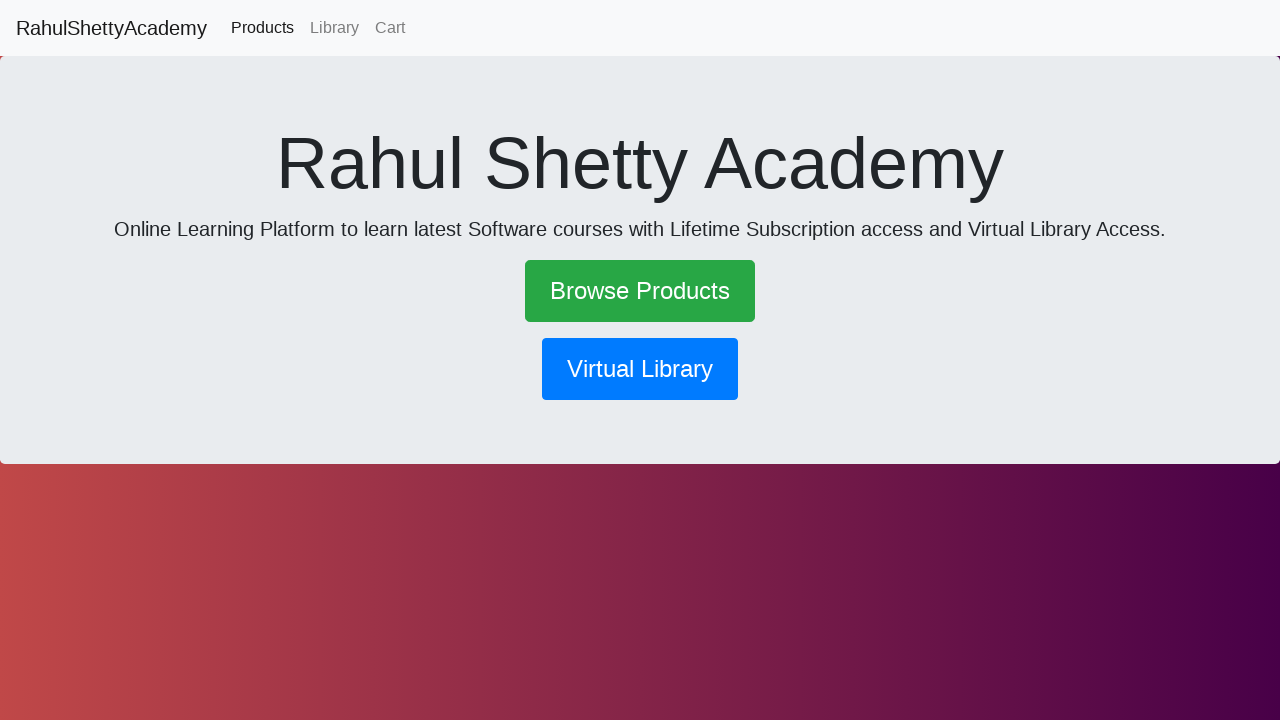

Clicked on Browse Products link at (640, 291) on text=Browse Products
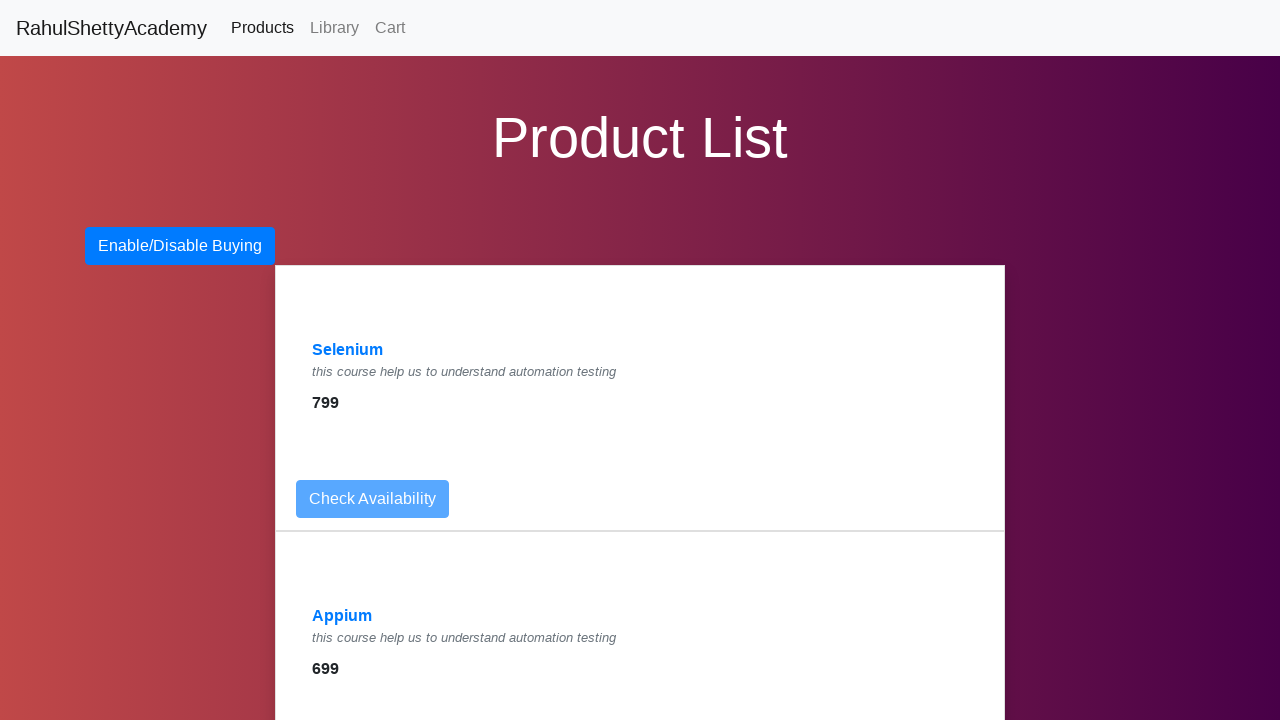

Clicked on Selenium product link at (348, 350) on text=Selenium
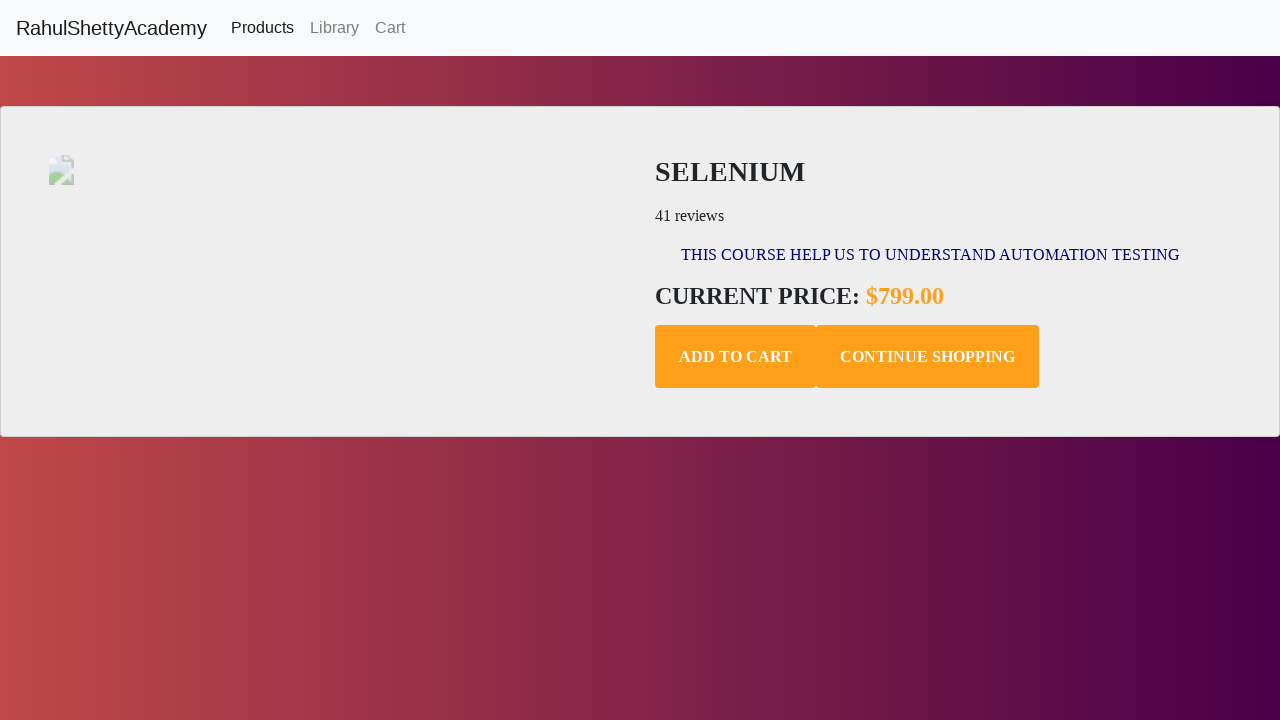

Clicked Add to Cart button at (736, 357) on .add-to-cart
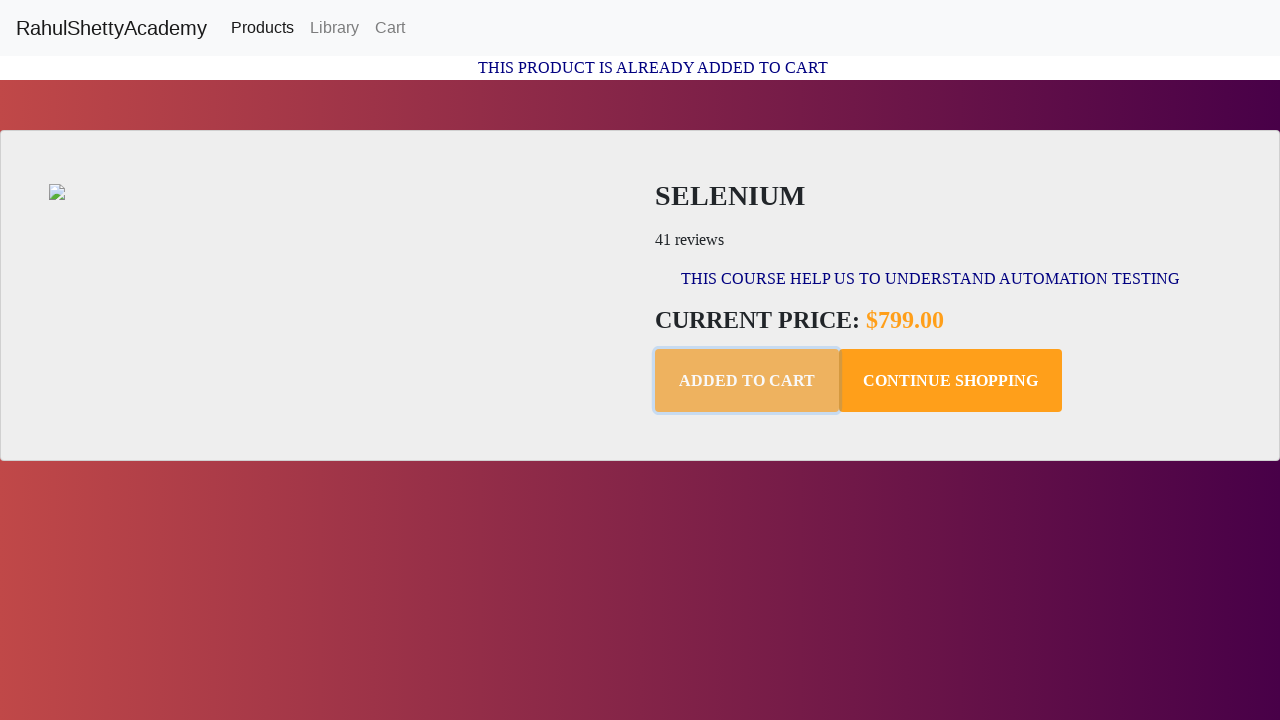

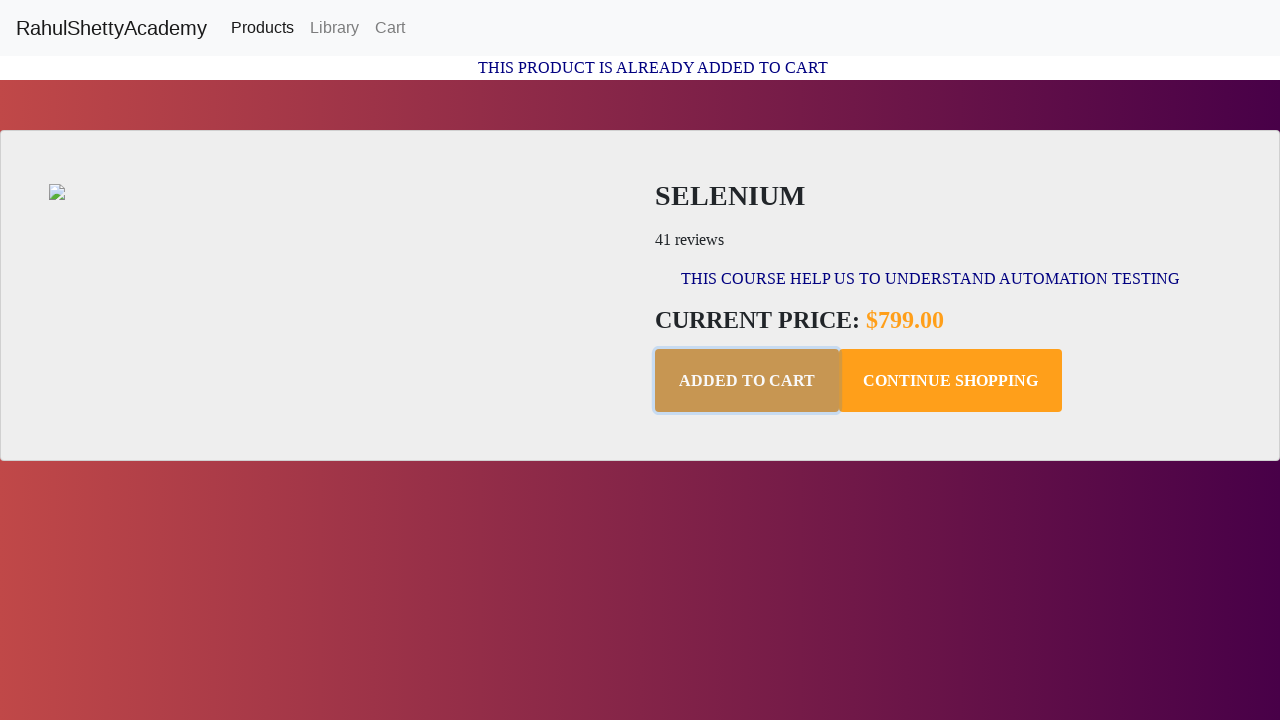